Tests AJAX functionality by clicking a button that triggers an AJAX request and waiting for the success message to appear

Starting URL: http://uitestingplayground.com/ajax

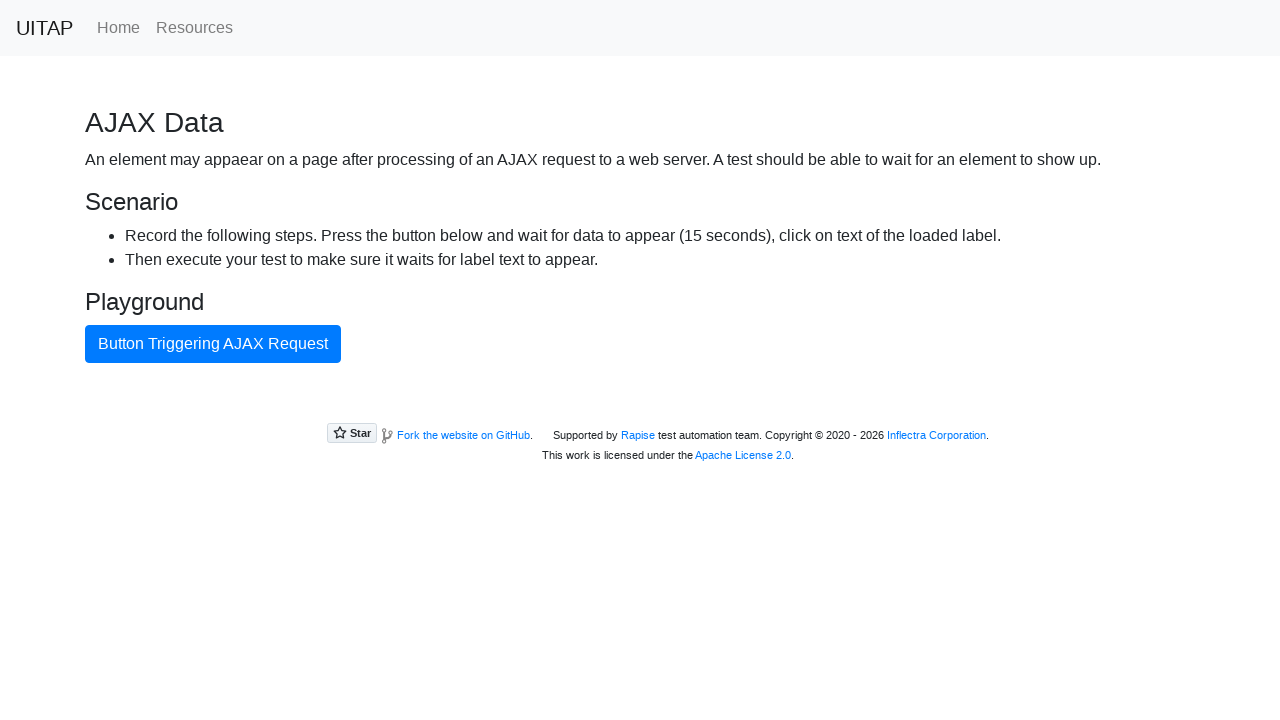

Clicked AJAX button to trigger request at (213, 344) on #ajaxButton
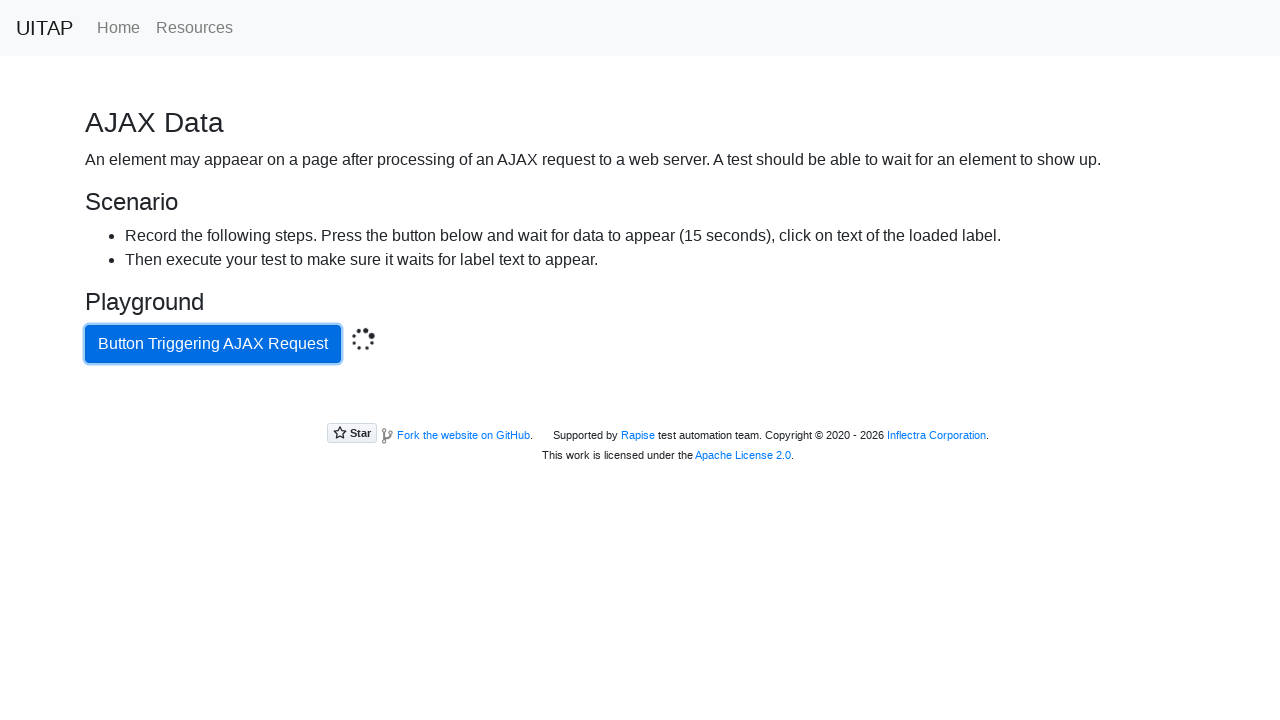

AJAX response loaded with success message
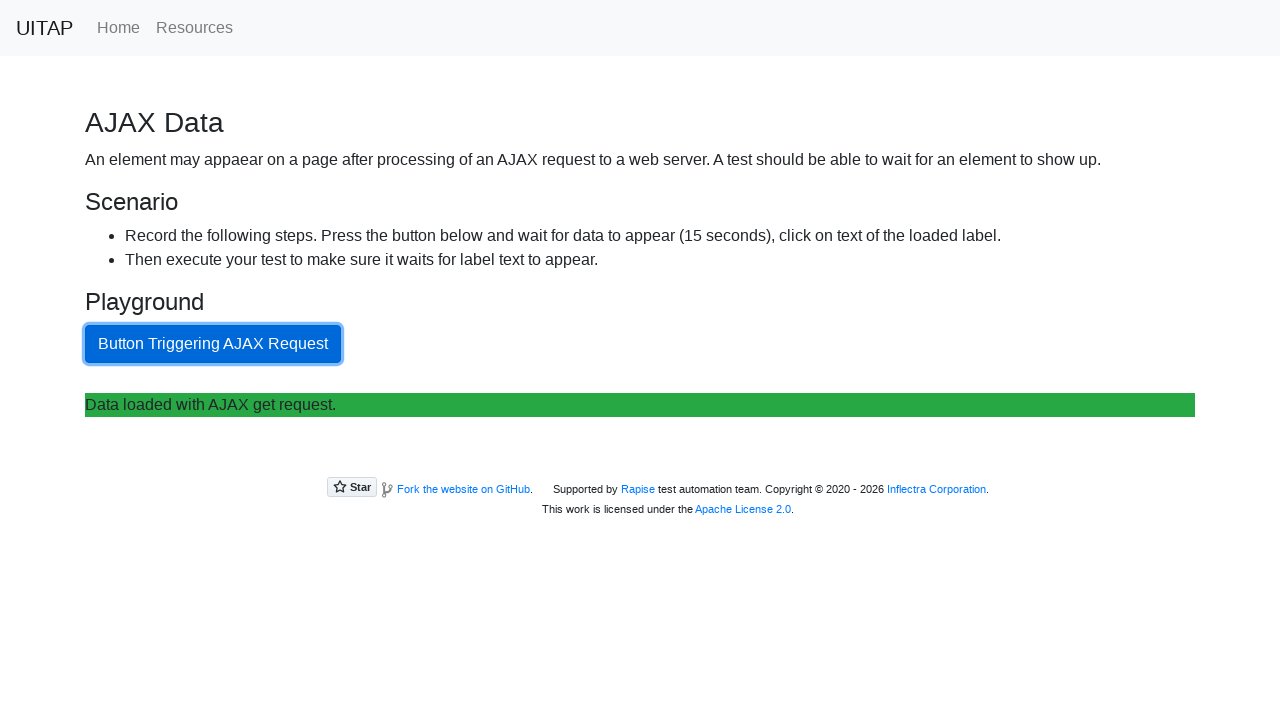

Retrieved success message text from AJAX response
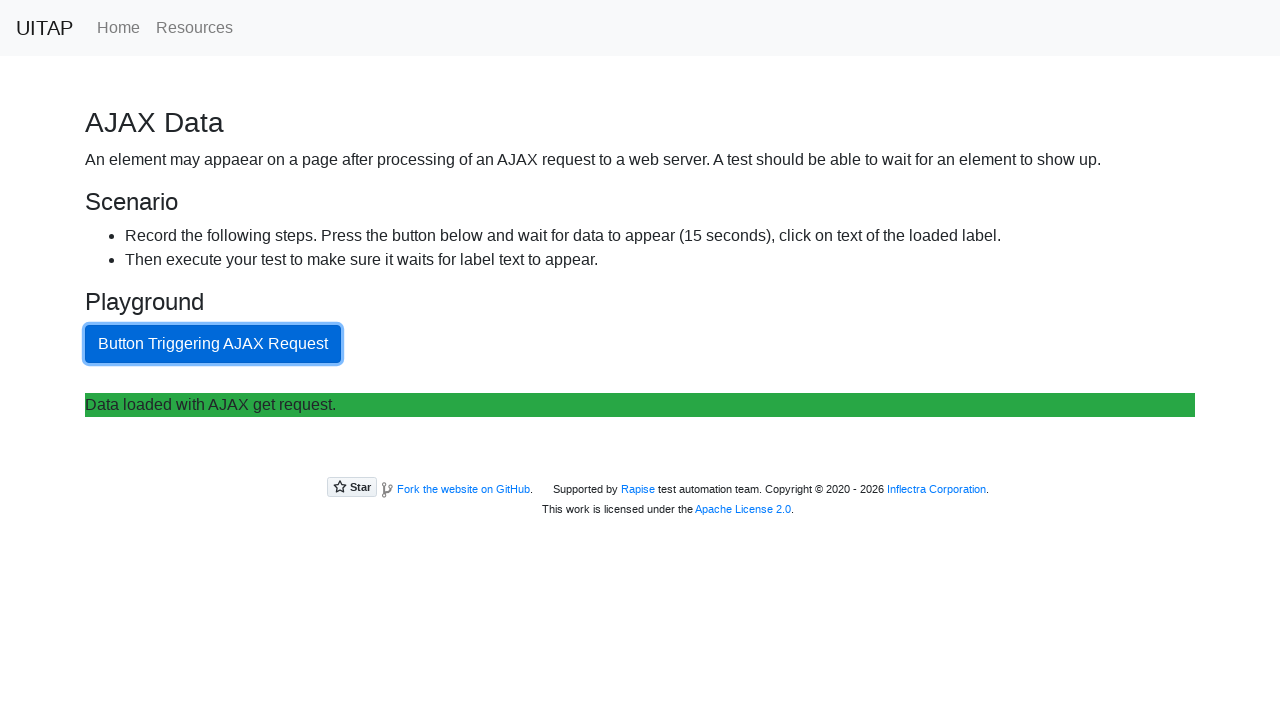

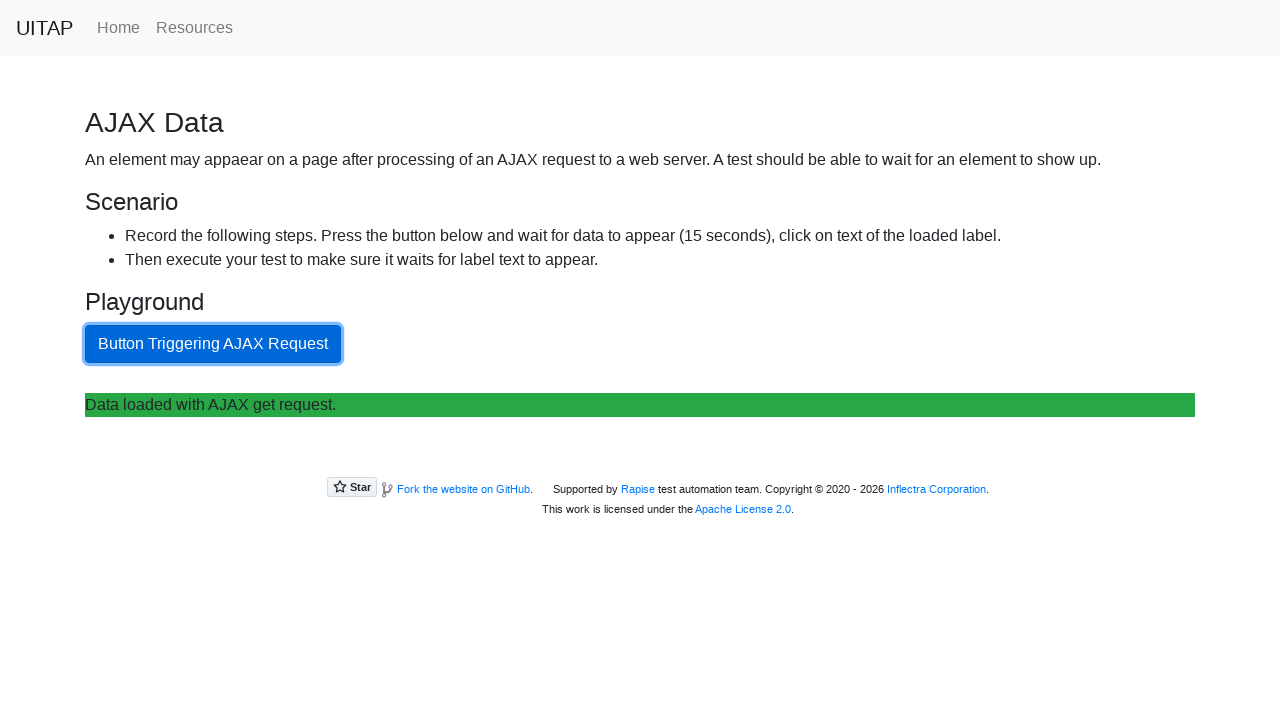